Navigates to Taipei bus arrival information page, waits for the page to load, triggers a data refresh via JavaScript, and verifies that bus stop information elements are present on the page.

Starting URL: https://pda5284.gov.taipei/MQS/route.jsp?rid=17869

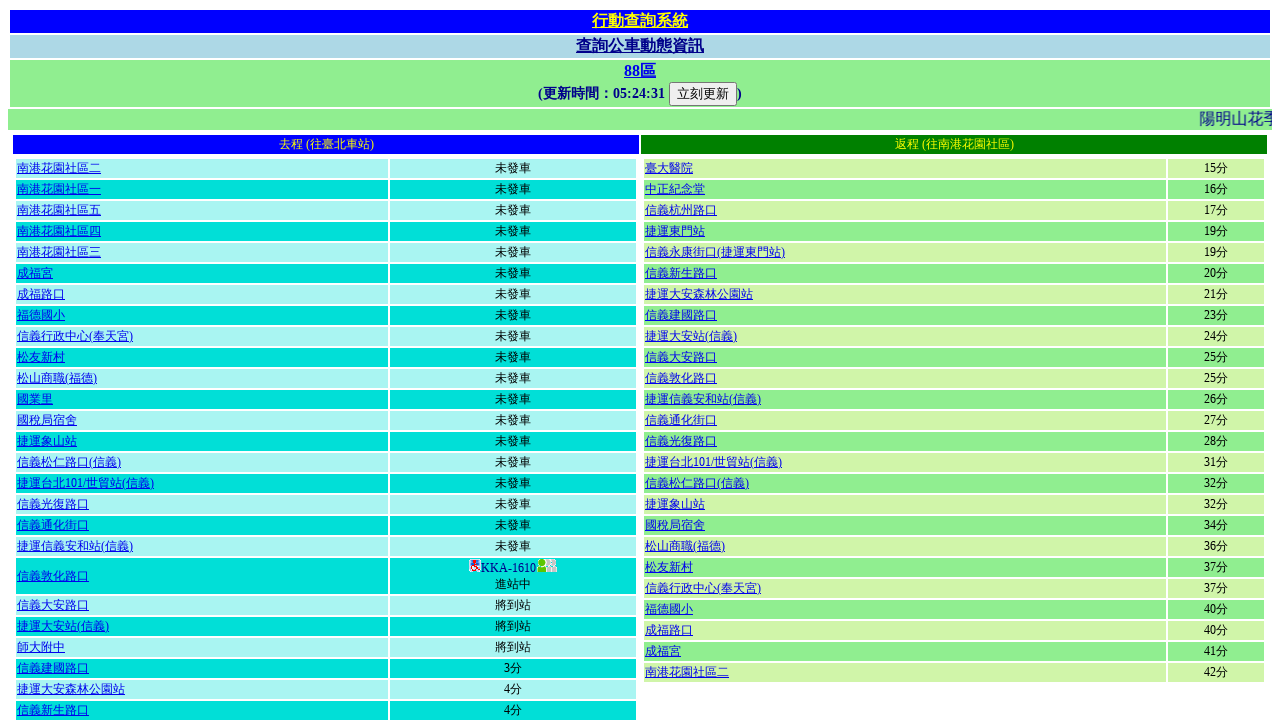

Waited for update time element to load
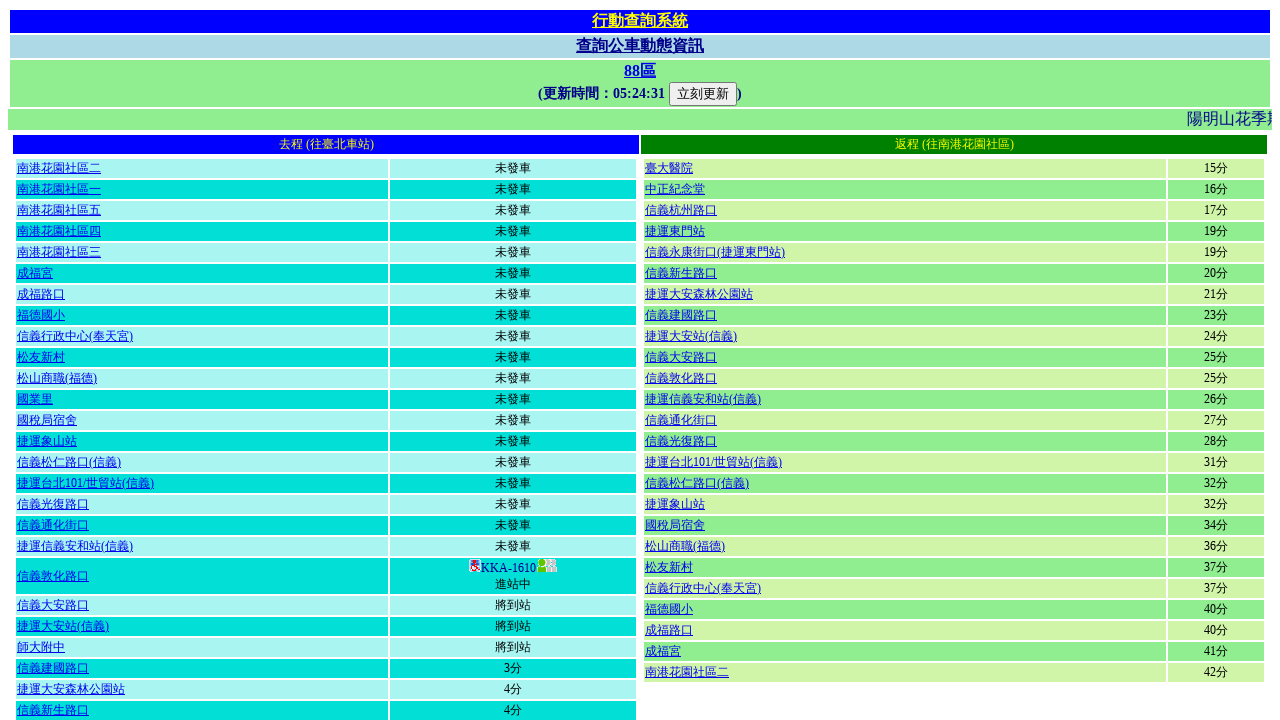

Executed JavaScript to refresh bus arrival data
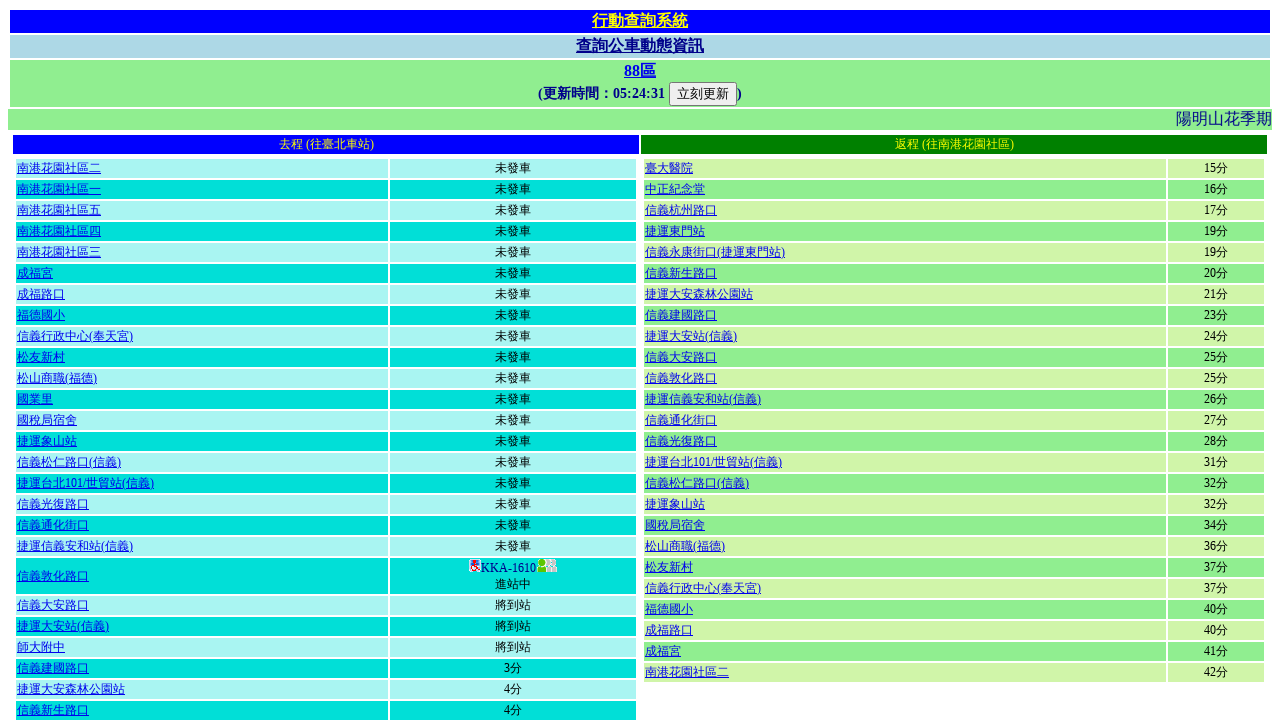

Verified update time displays actual time data
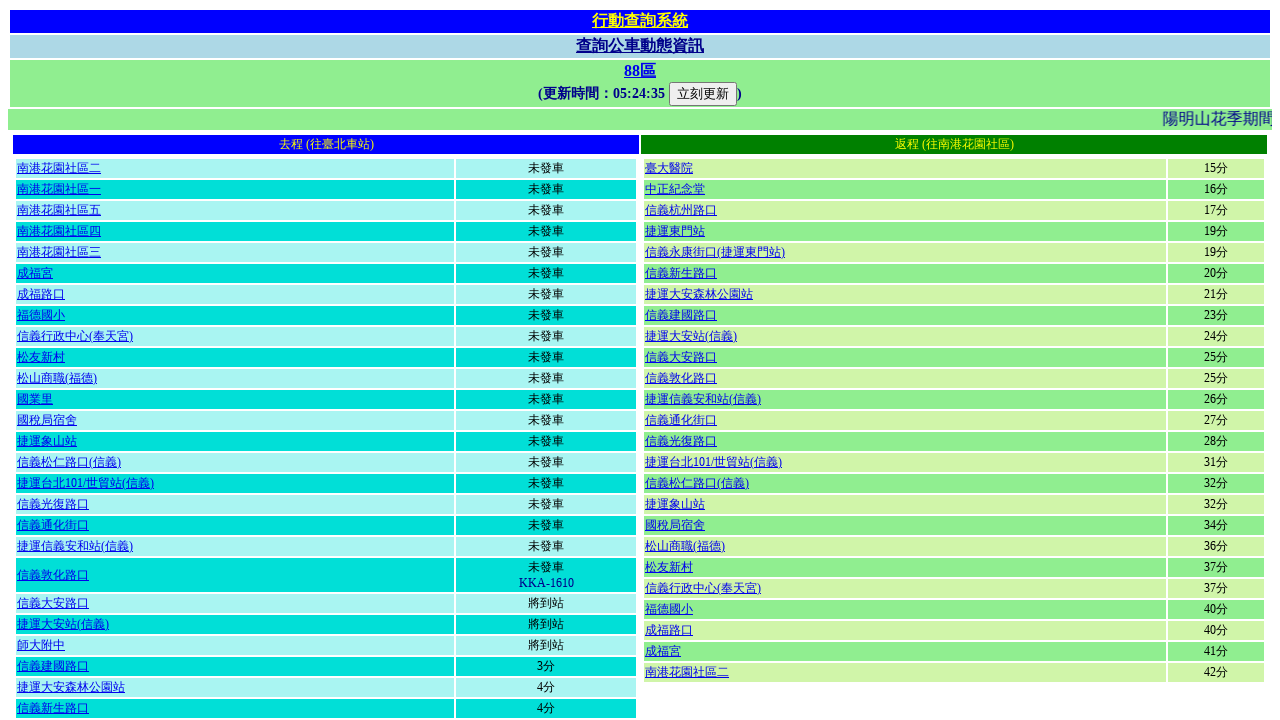

Verified bus stop information elements are present on the page
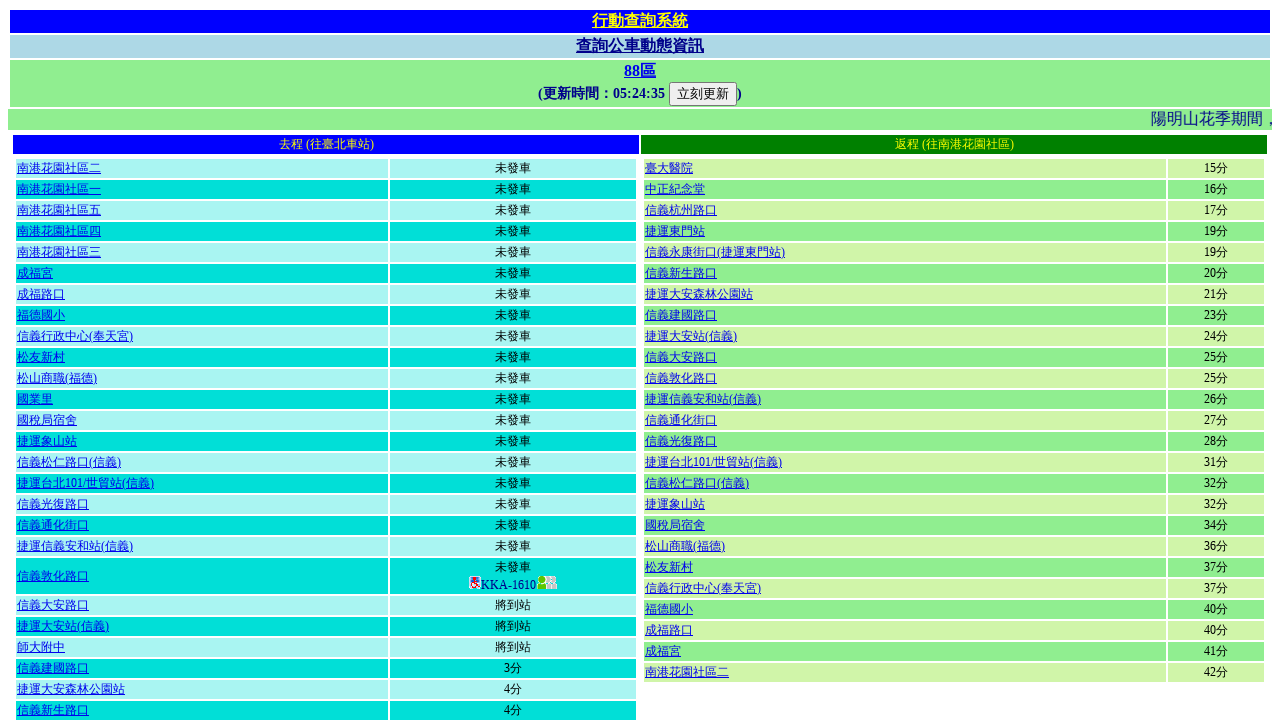

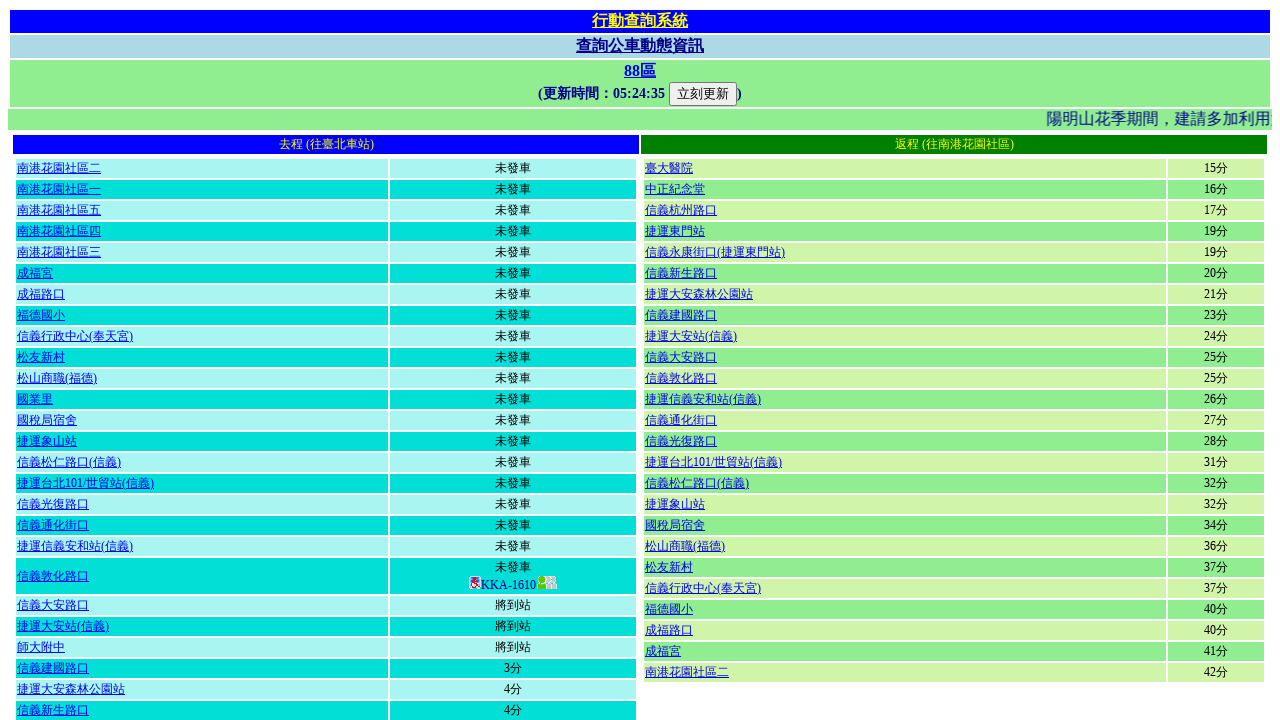